Navigates to the Selenium course content page and verifies that a heading containing "Certification" text is present on the page.

Starting URL: http://greenstech.in/selenium-course-content.html

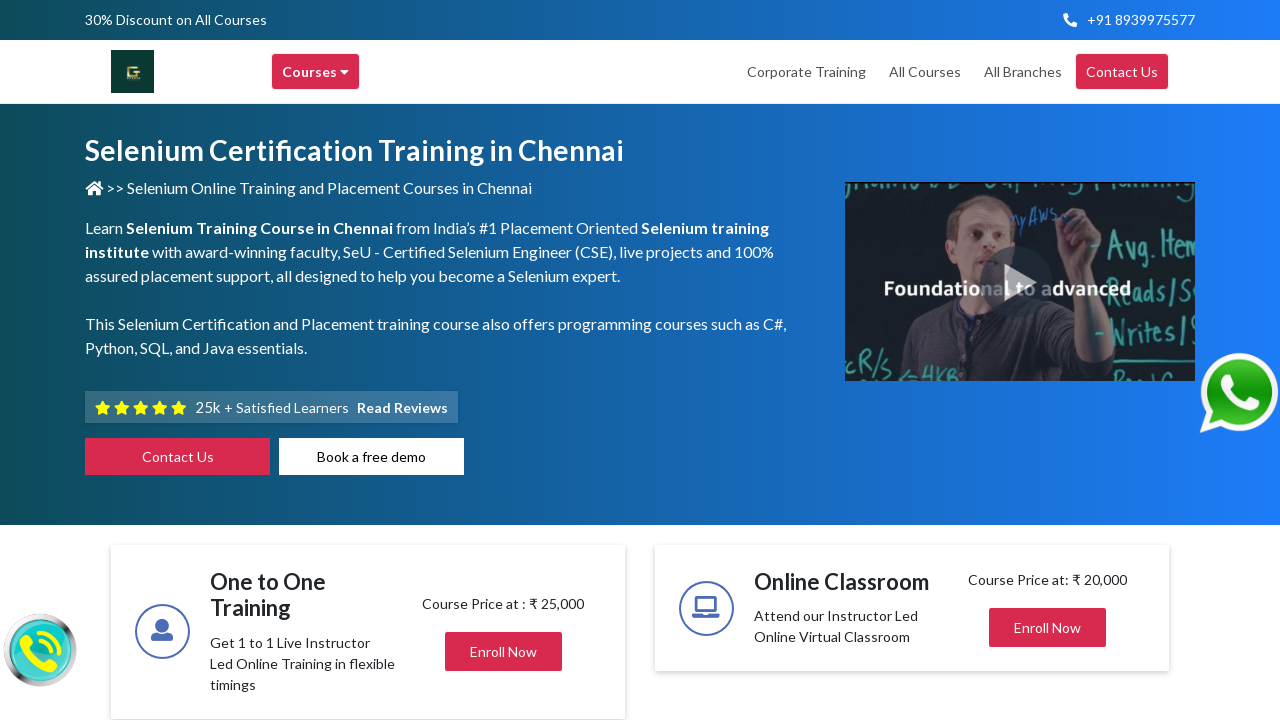

Navigated to Selenium course content page
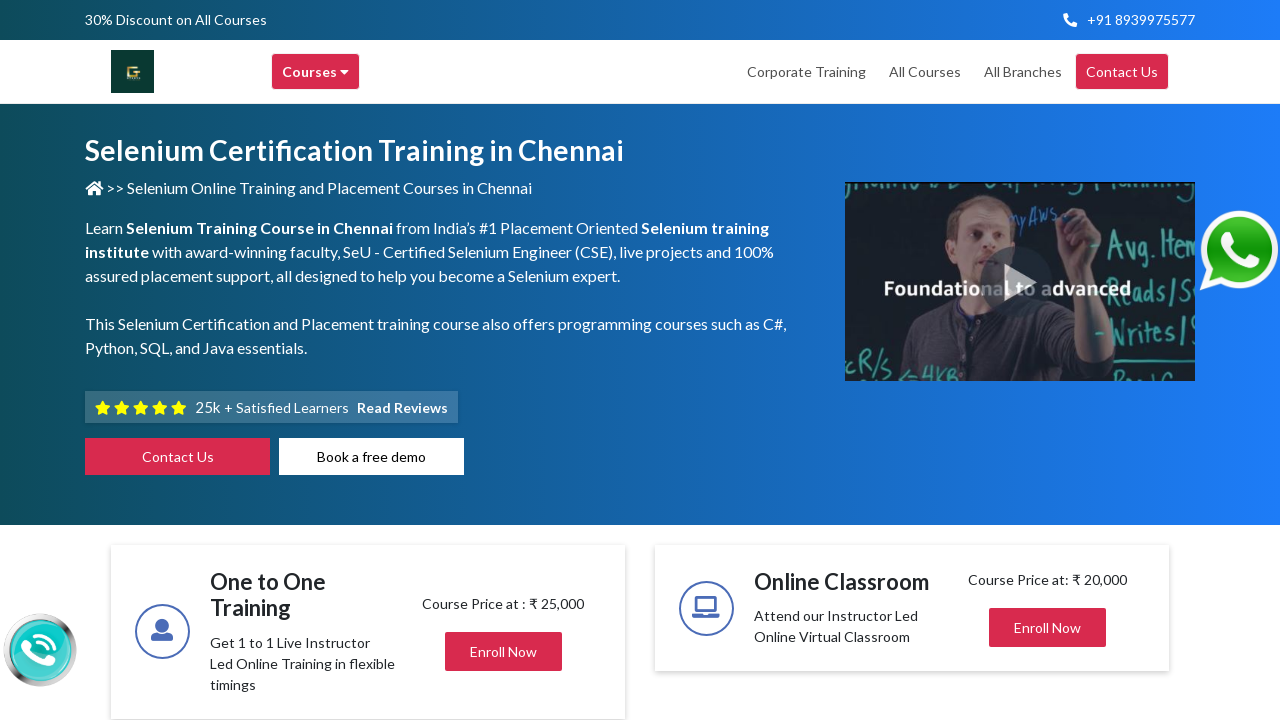

Located heading element containing 'Certification' text
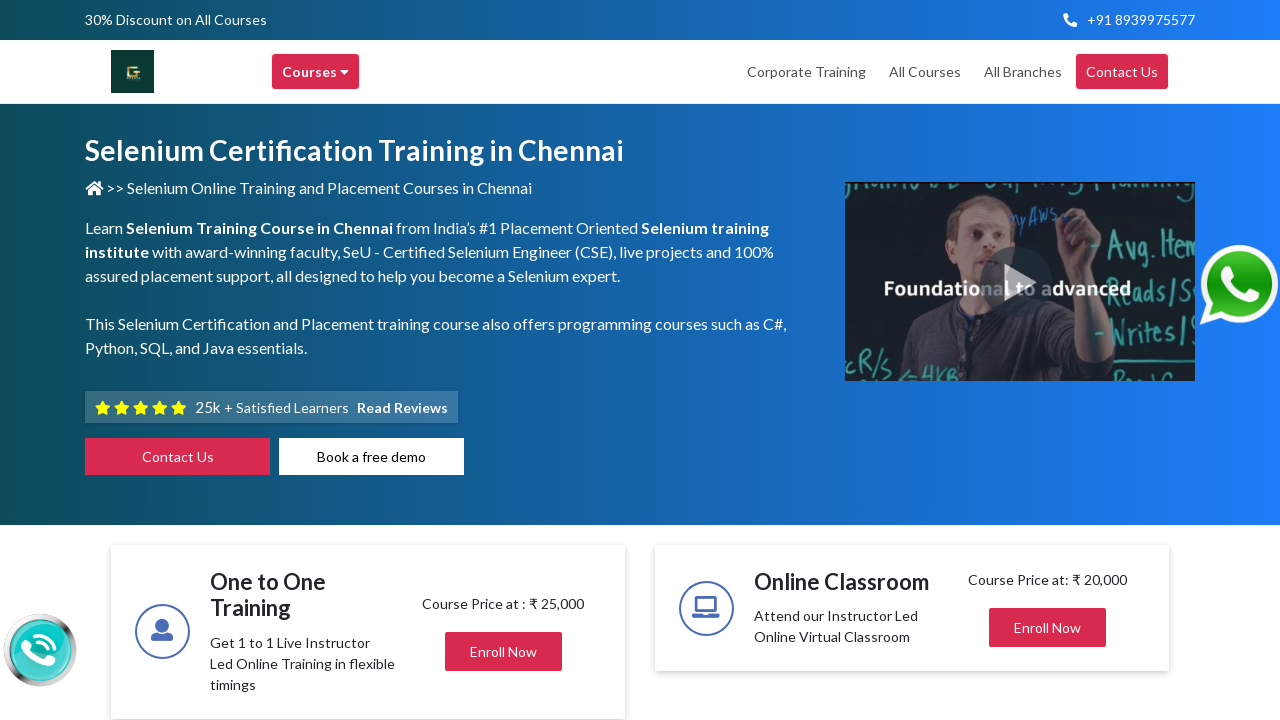

Certification heading became visible on the page
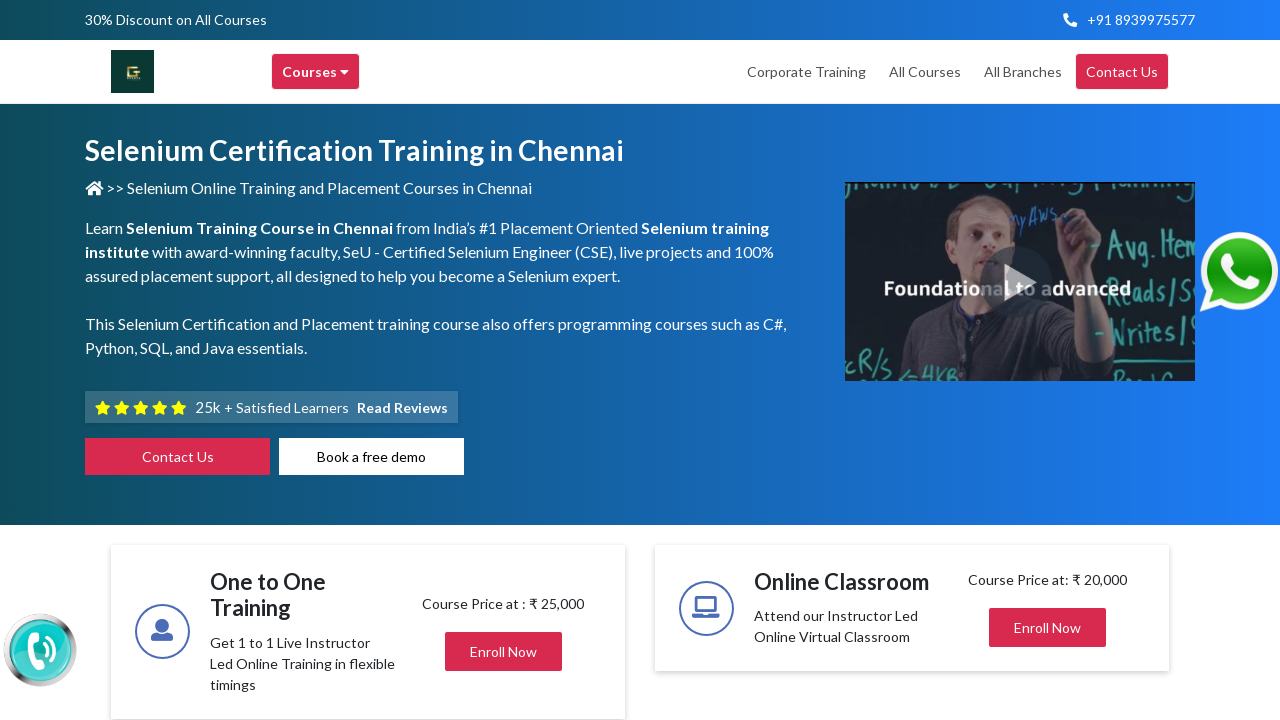

Retrieved heading text content: 'Selenium Certification Training in Chennai'
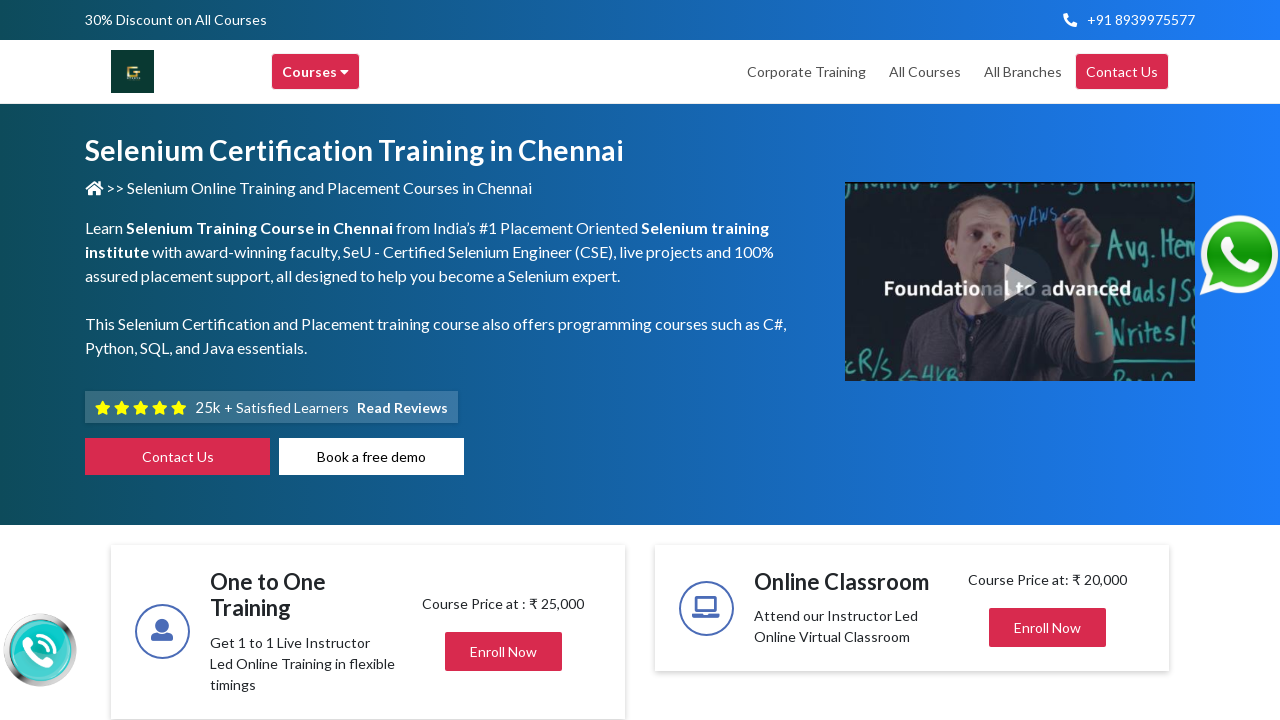

Printed heading text content
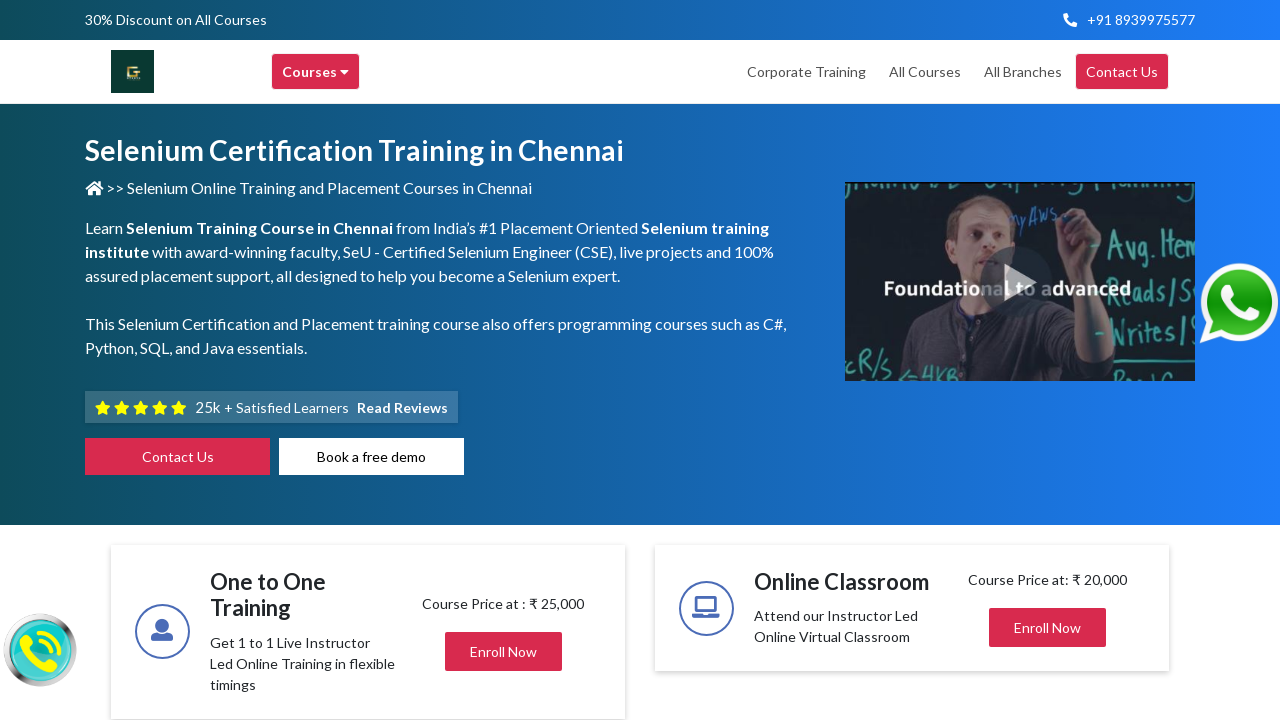

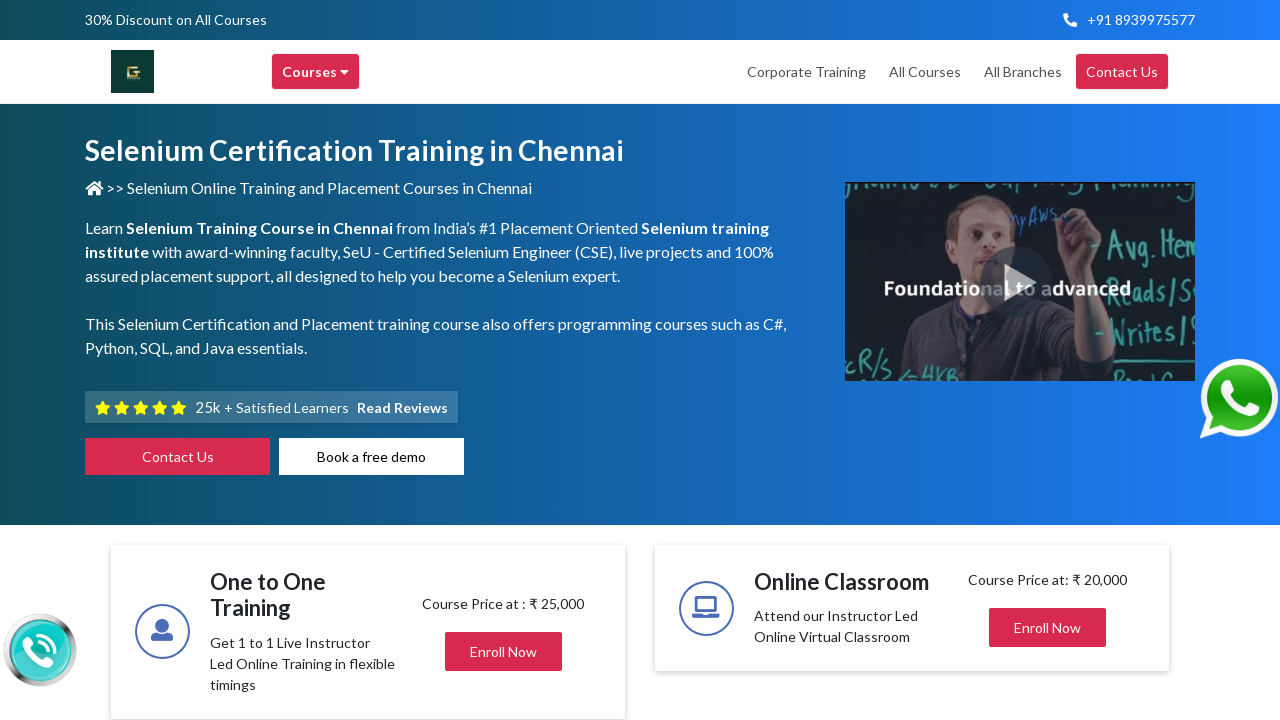